Tests radio button selection on Angular Material components demo by selecting the Summer radio option

Starting URL: https://material.angular.io/components/radio/examples

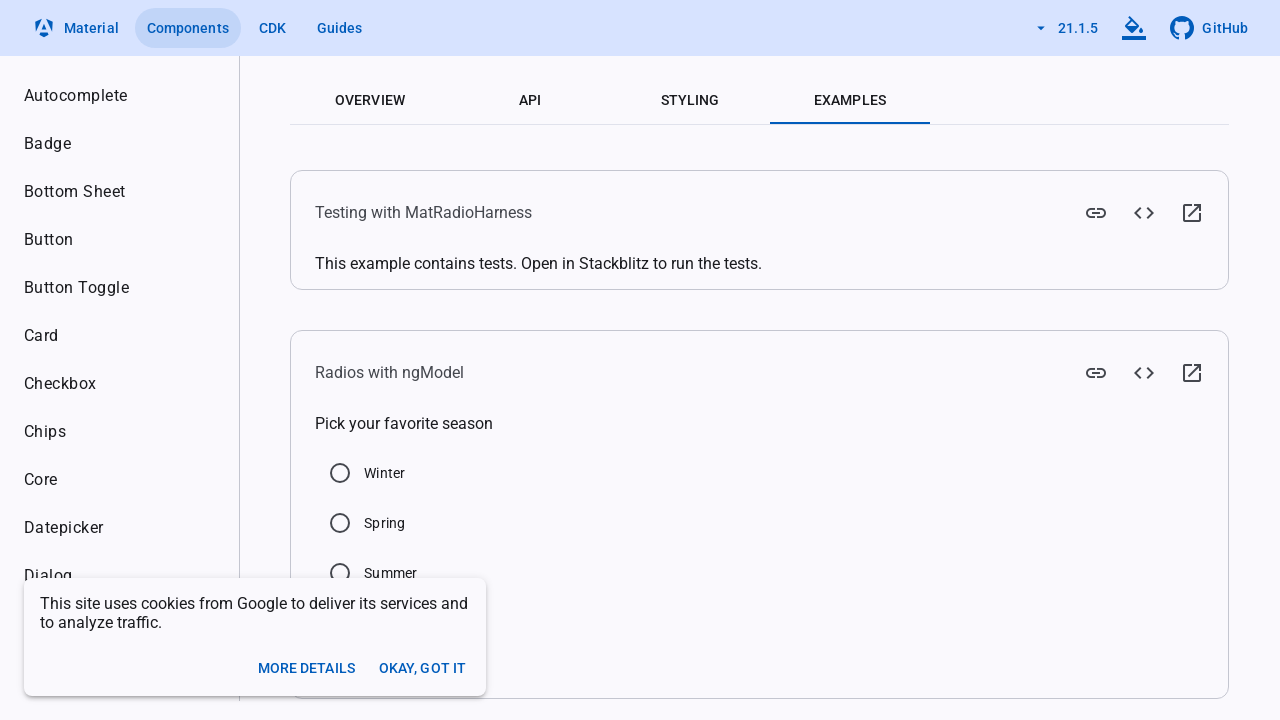

Navigated to Angular Material radio button examples page
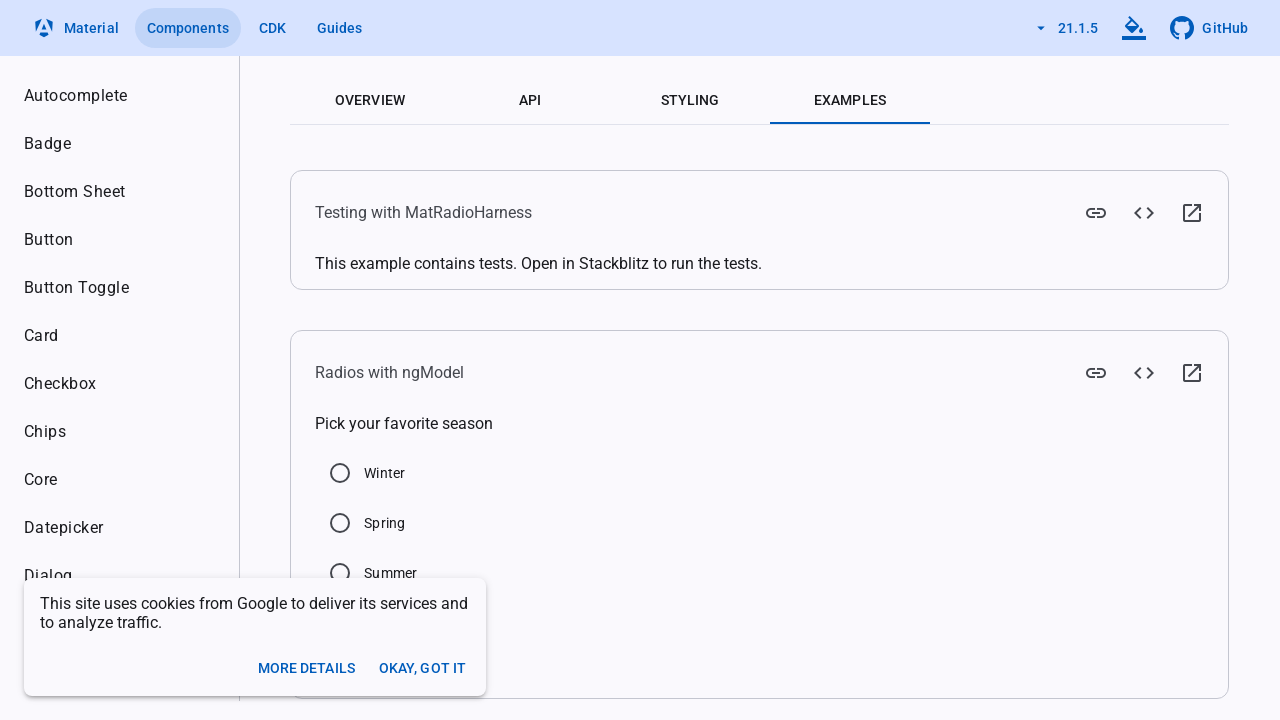

Located Summer radio button element
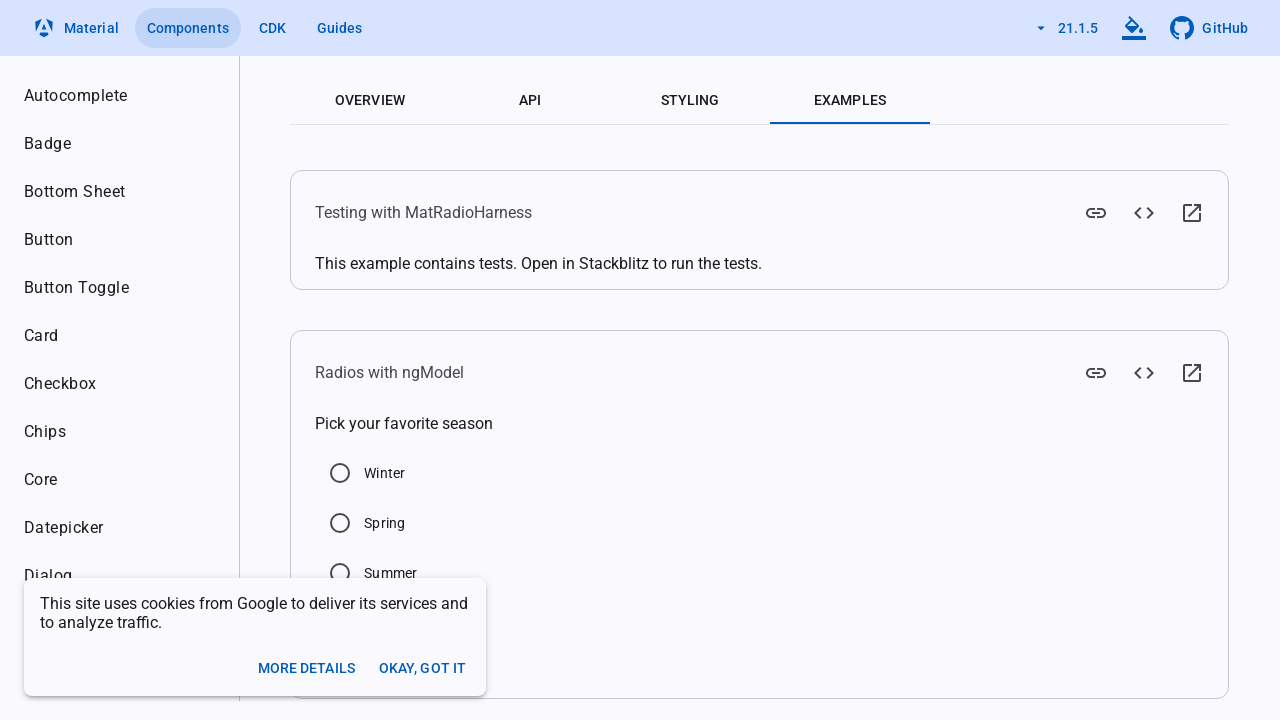

Verified Summer radio button is not currently checked
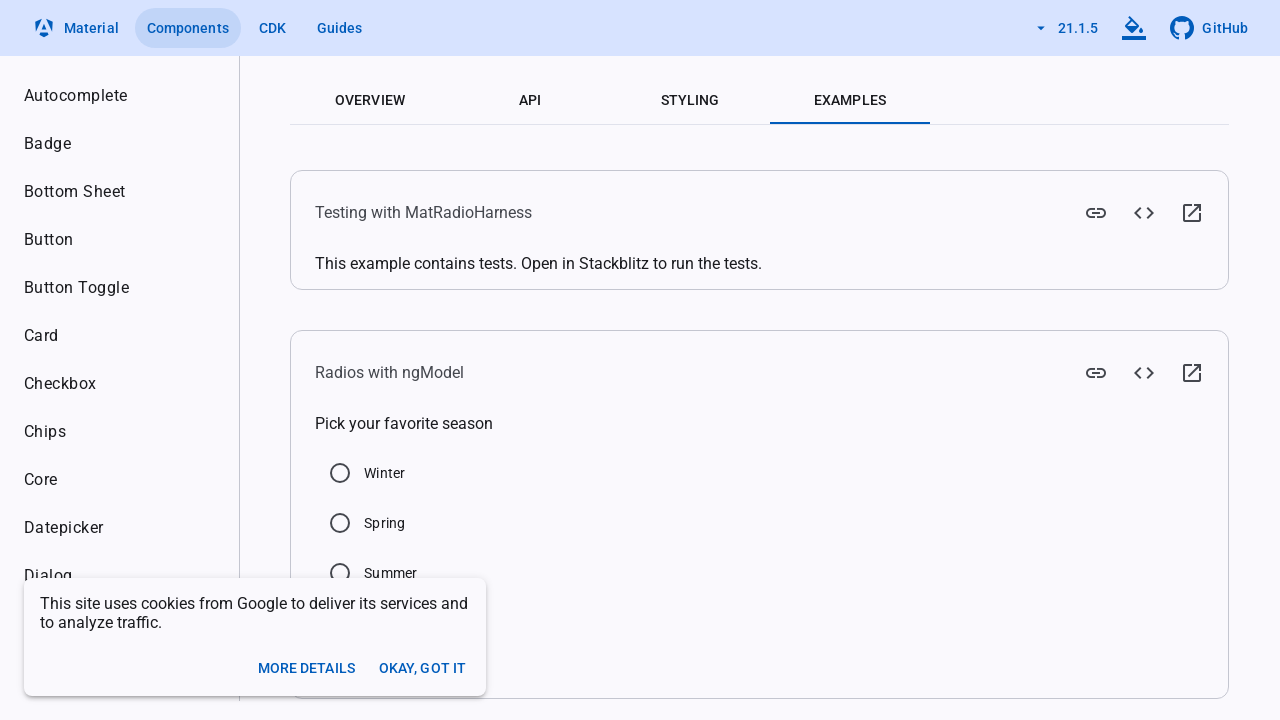

Clicked Summer radio button to select it at (340, 573) on input[value='Summer']
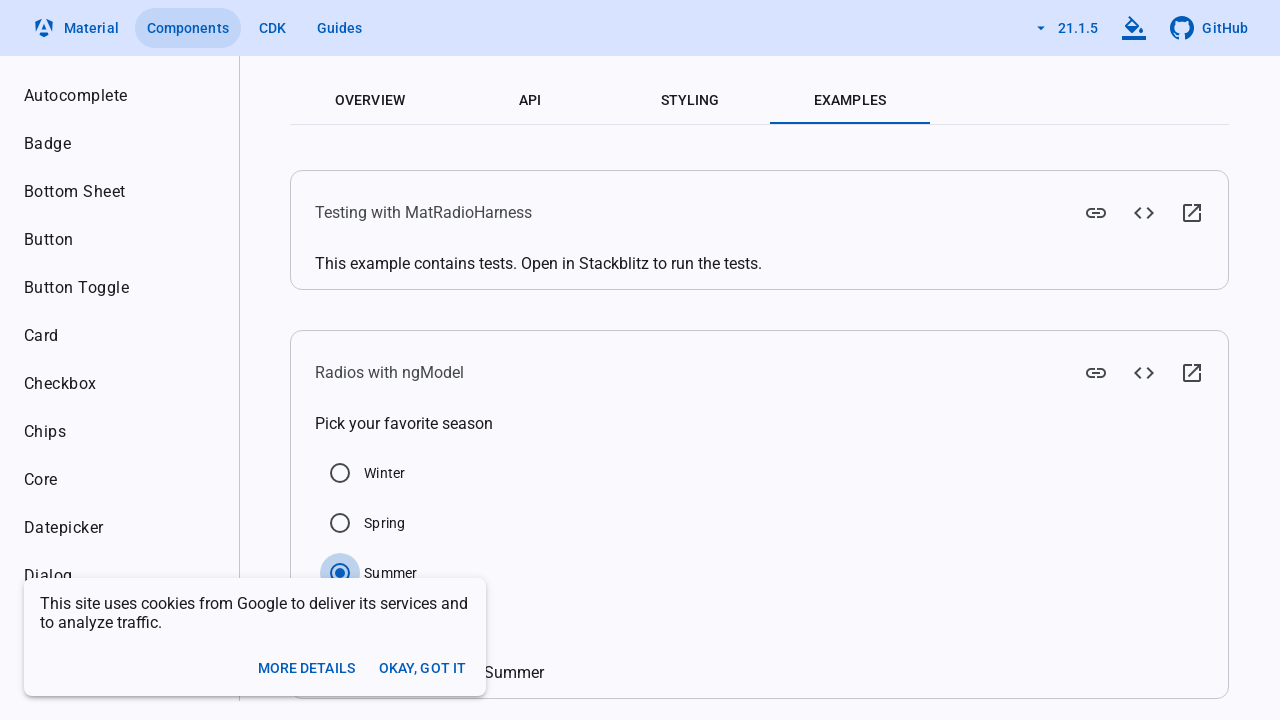

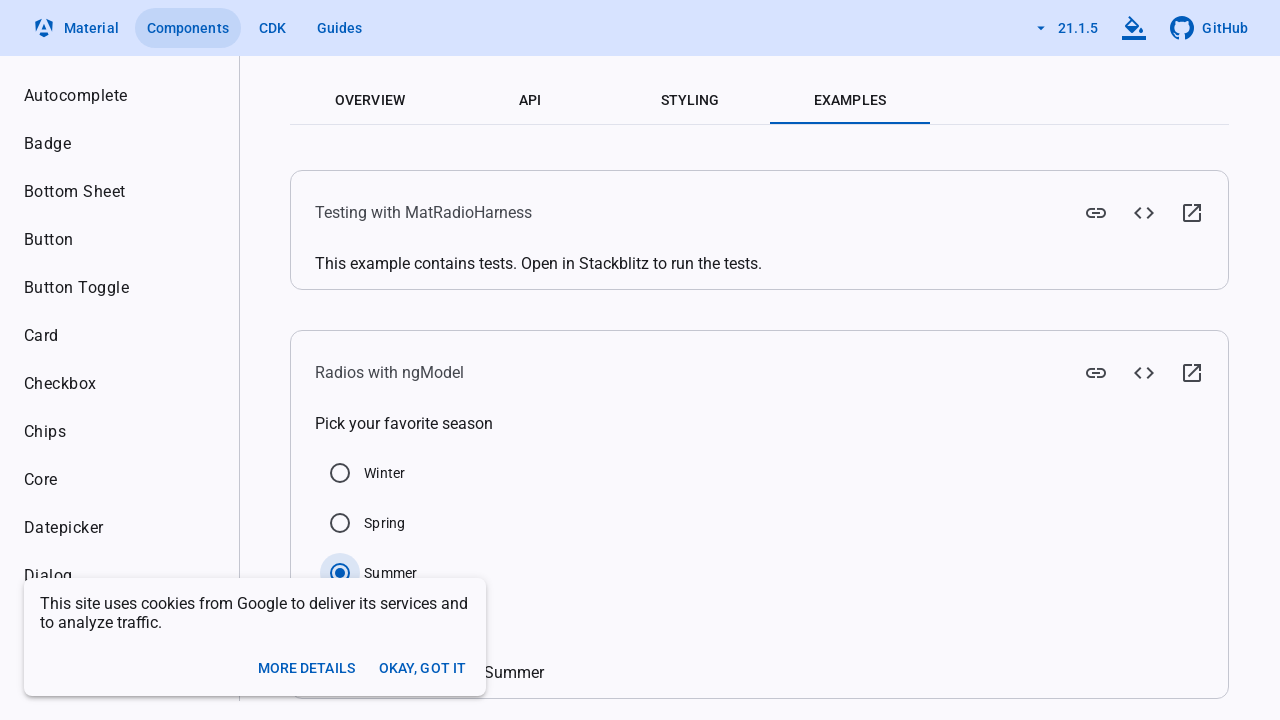